Tests opening a new account by selecting customer and currency from dropdowns and confirming the alert

Starting URL: https://www.globalsqa.com/angularJs-protractor/BankingProject/#/login

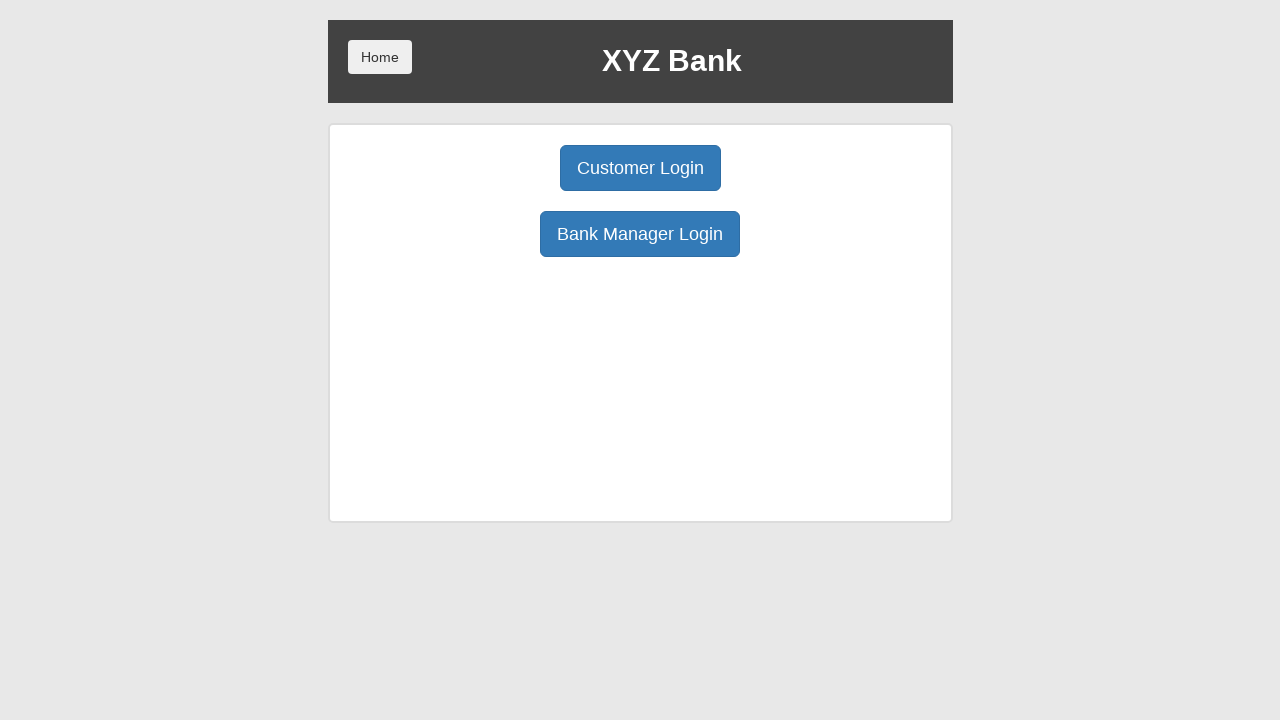

Clicked Bank Manager Login button at (640, 234) on xpath=//button[.='Bank Manager Login']
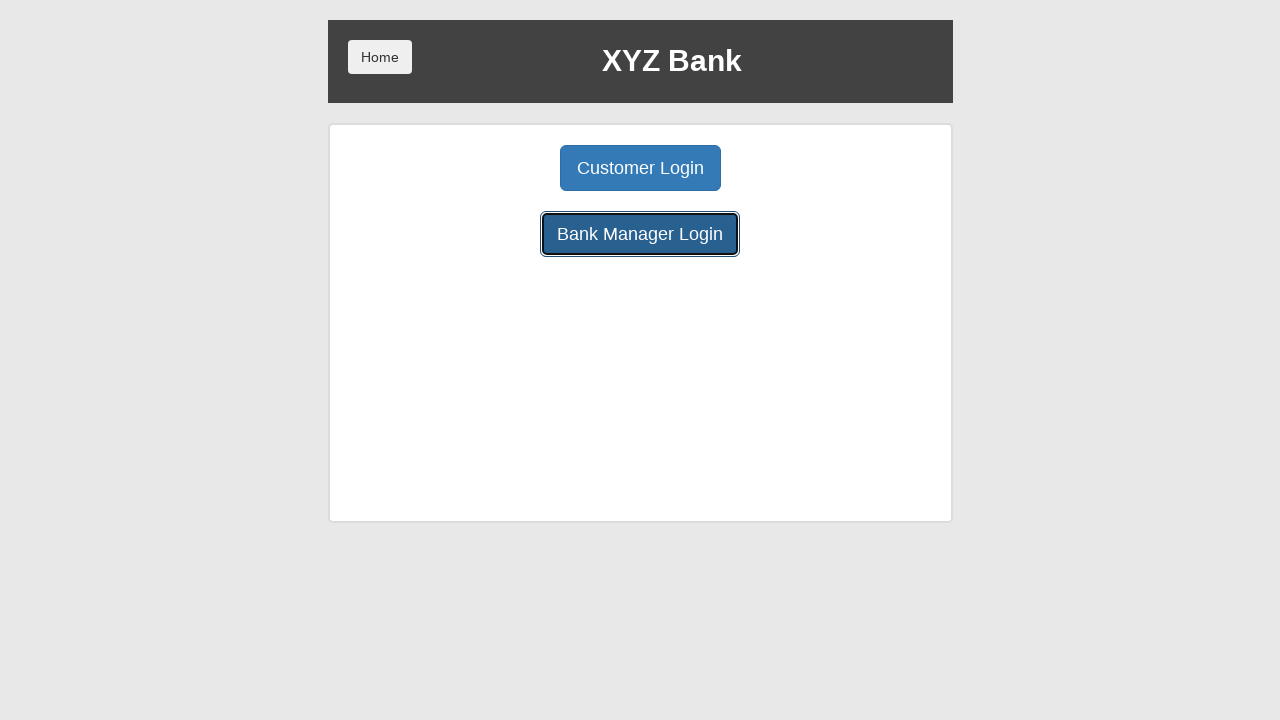

Clicked Open Account button at (654, 168) on xpath=//button[@ng-class='btnClass2']
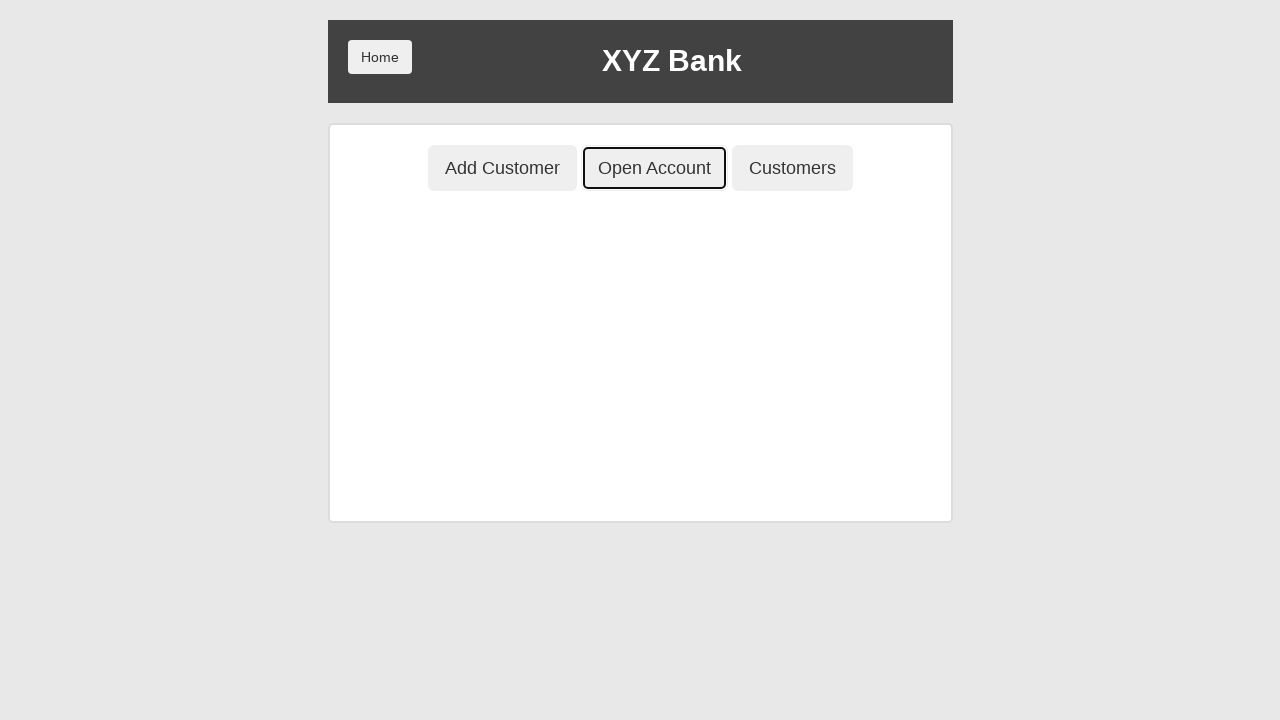

Selected customer 'Hermoine Granger' from dropdown on //select[@name='userSelect']
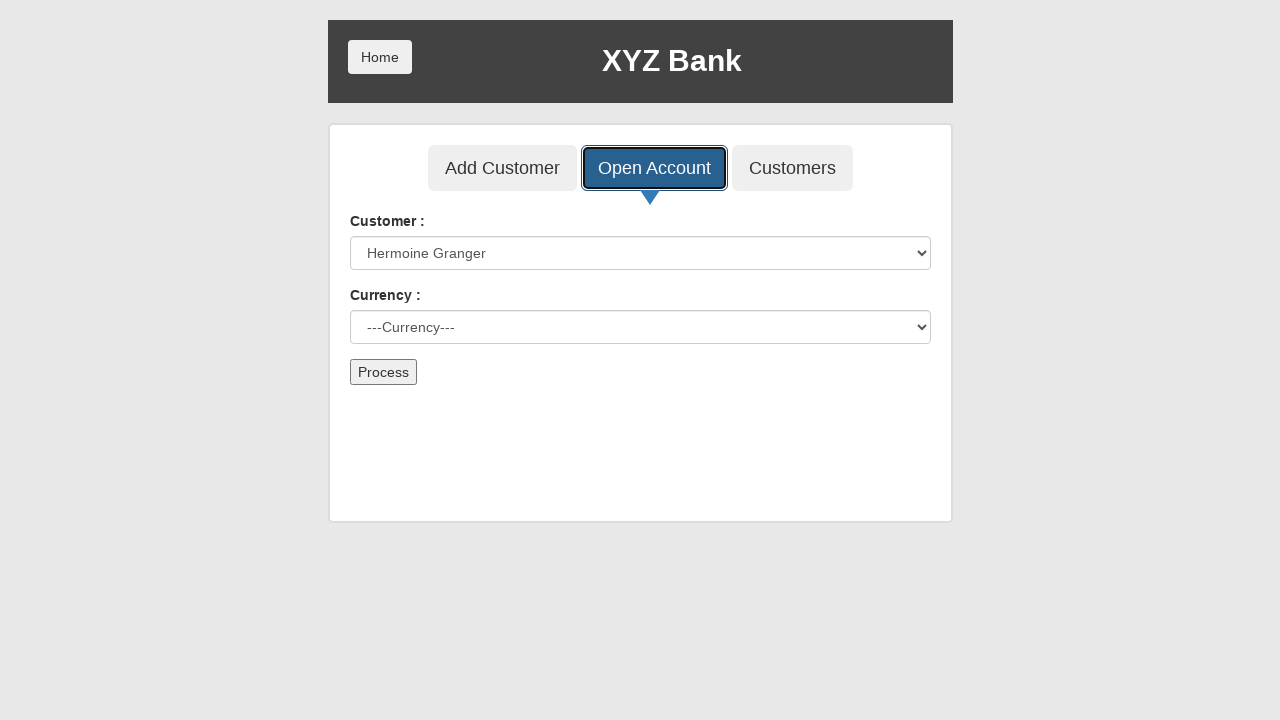

Selected currency Rupee from dropdown (index 2) on //select[@name='currency']
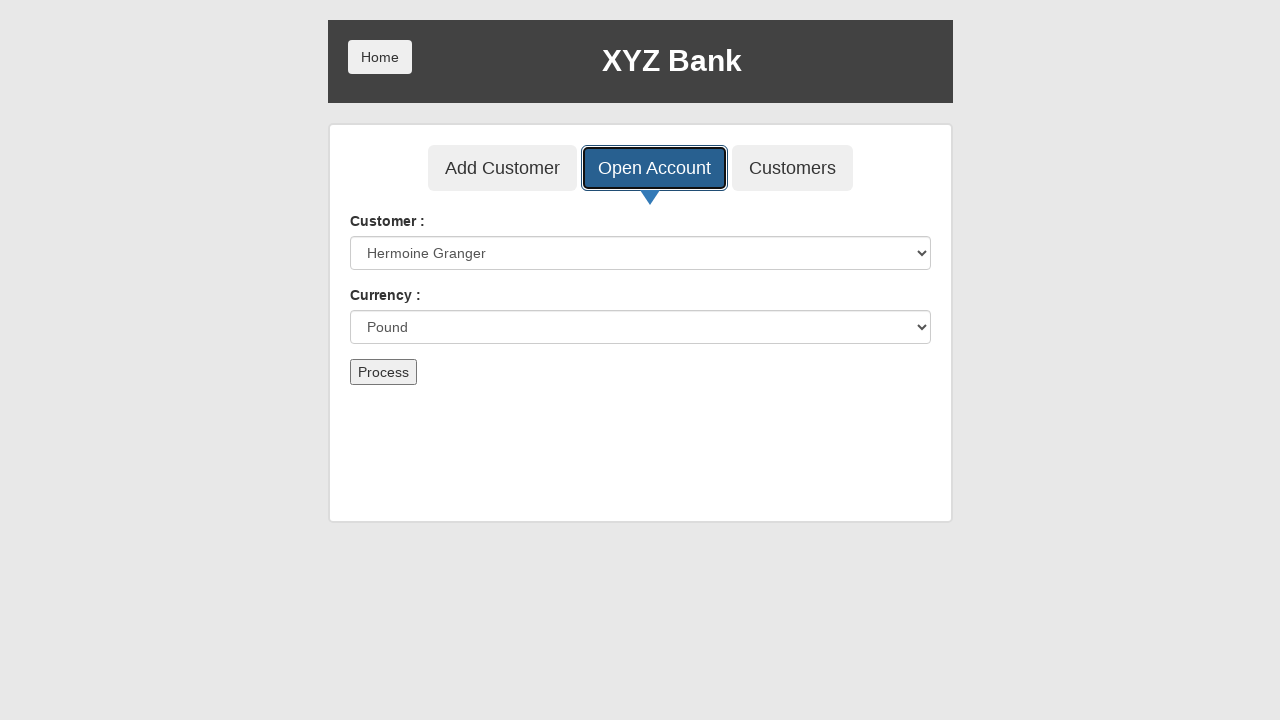

Clicked Process button to confirm account opening at (383, 372) on xpath=//button[@type='submit']
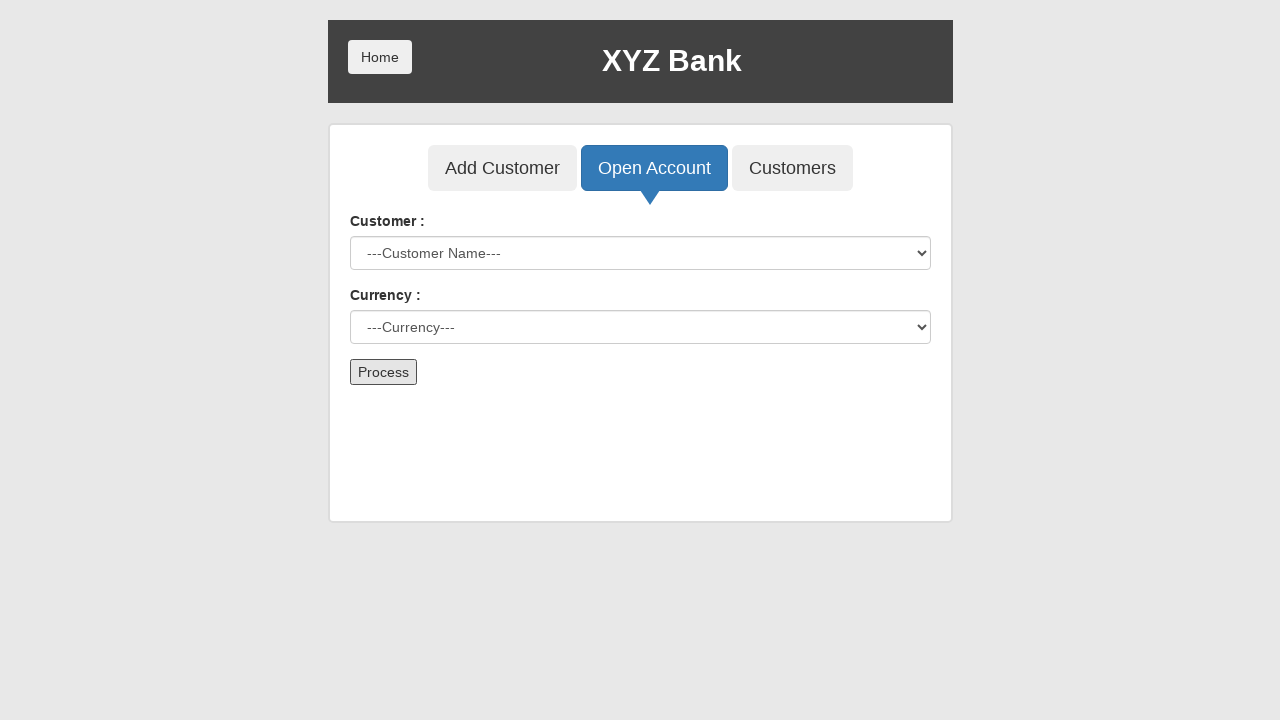

Accepted confirmation alert dialog
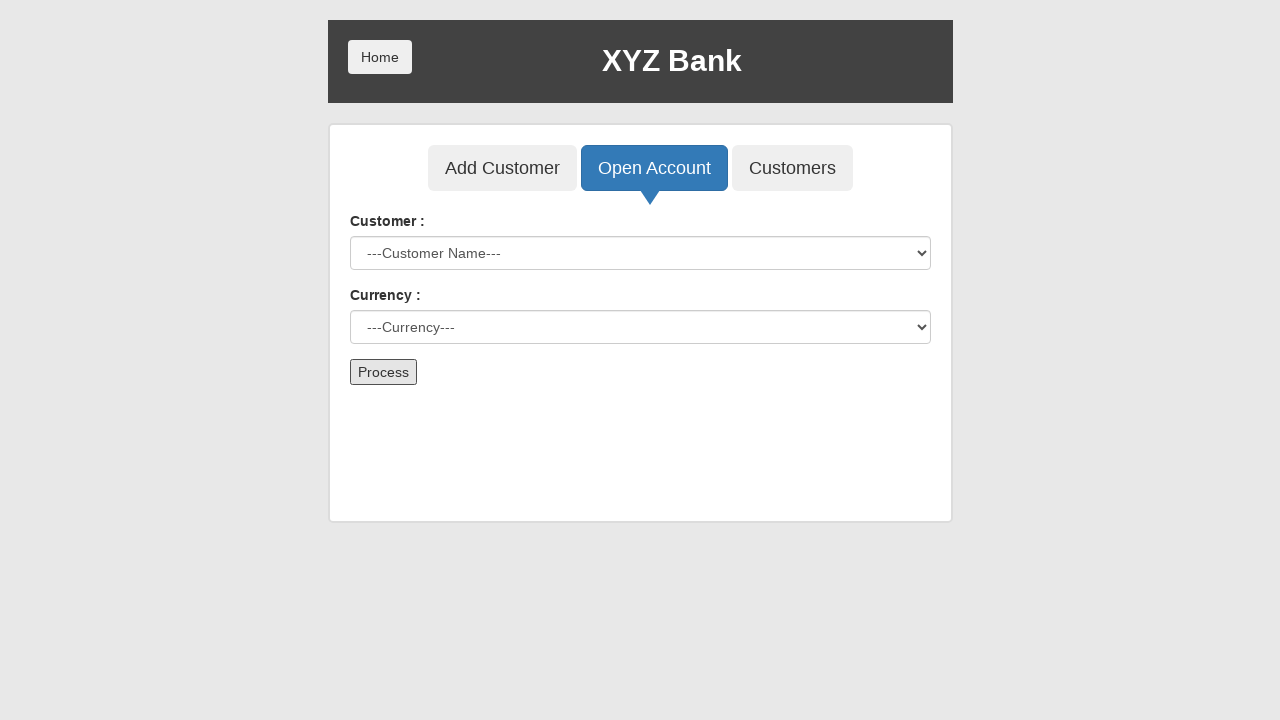

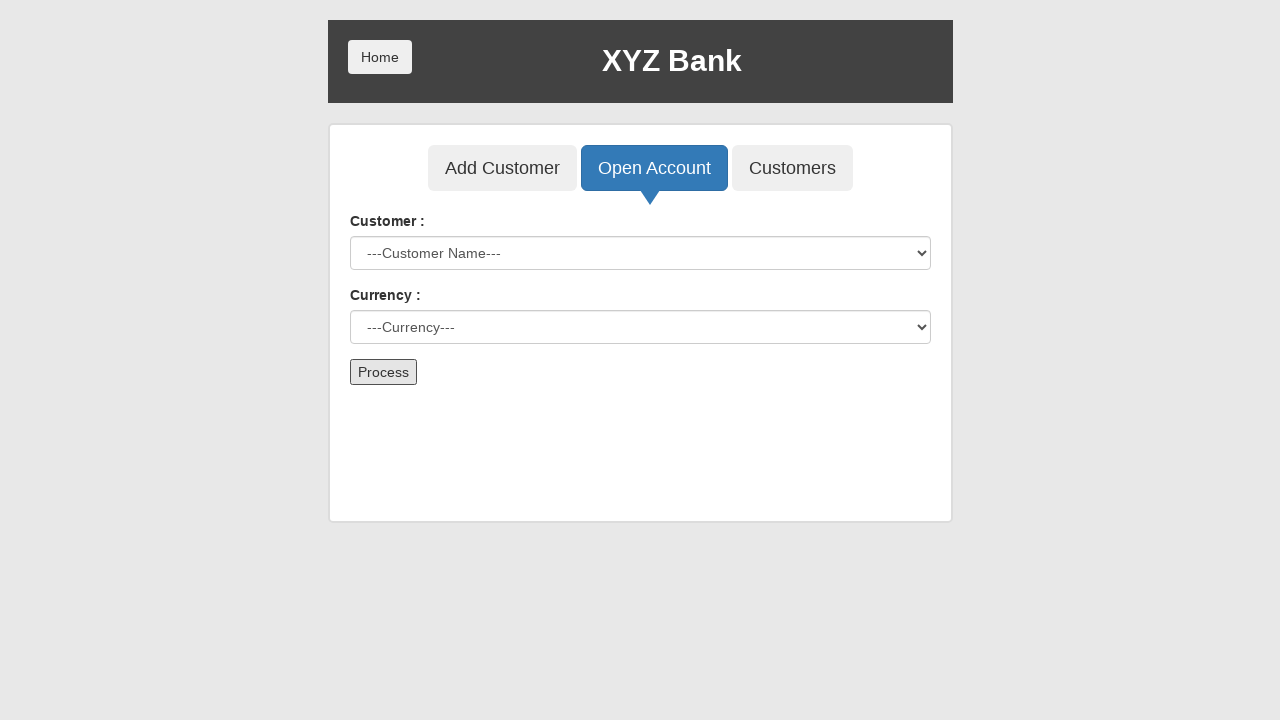